Navigates to CrossFit homepage, clicks on the store button to go to the CrossFit store page, and attempts to close a popup

Starting URL: http://www.crossfit.com

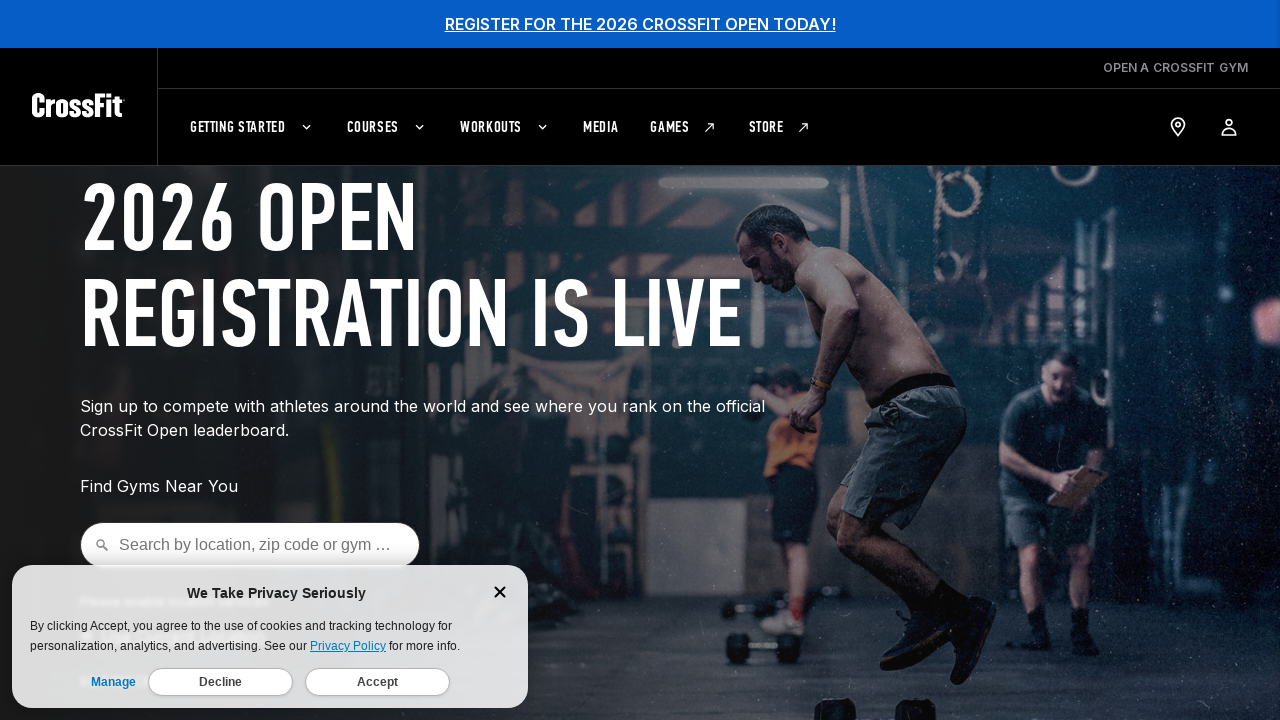

Navigated to CrossFit homepage
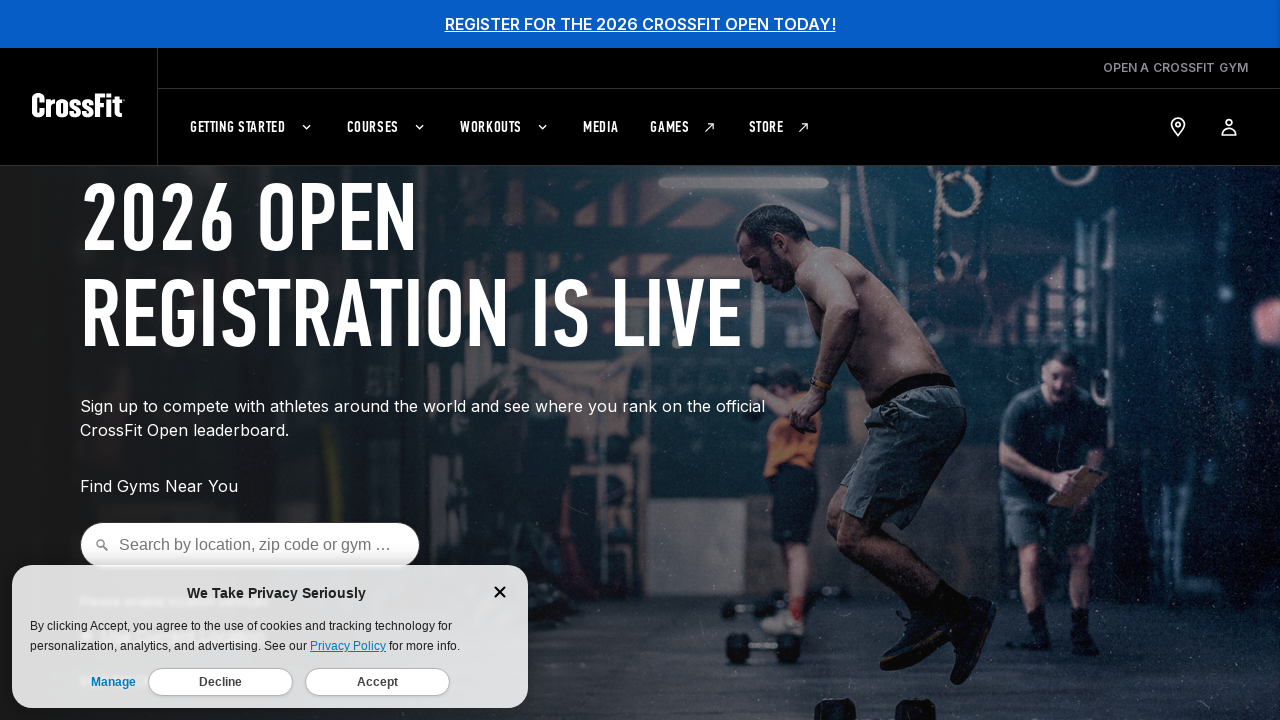

Clicked on CrossFit store button at (780, 127) on xpath=//a[contains(@href,'store.crossfit')]
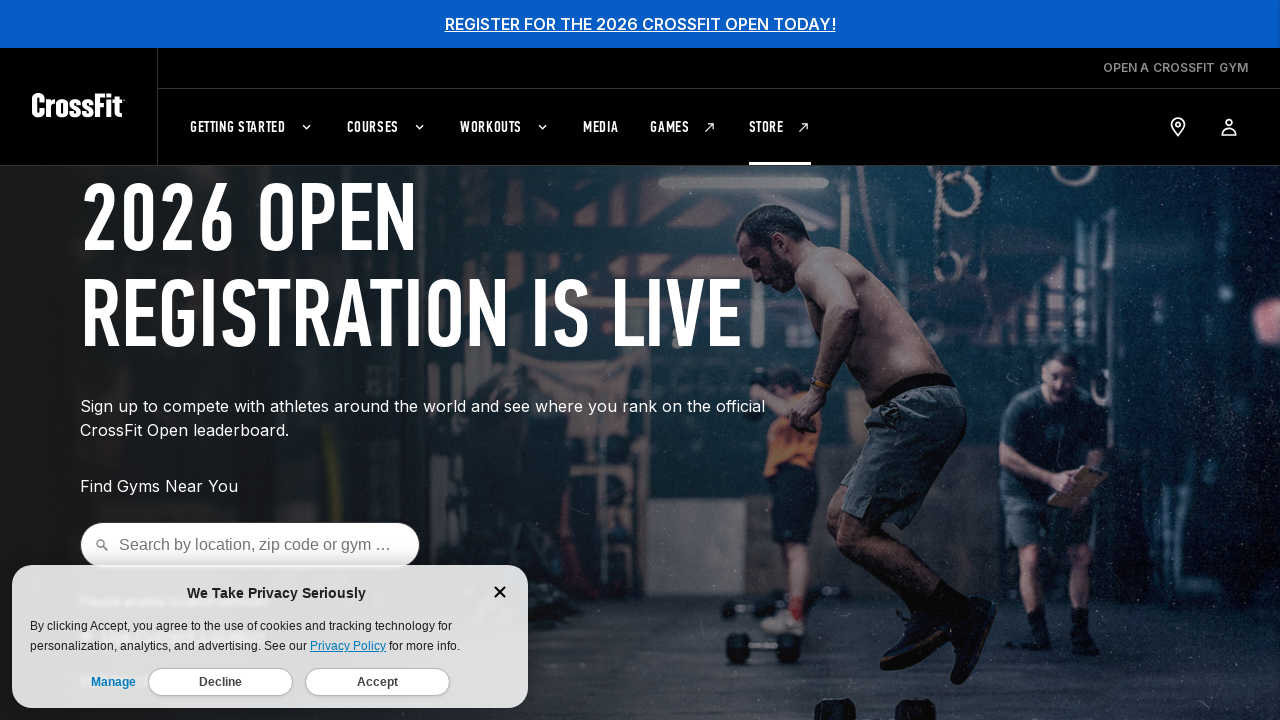

Store page loaded (DOM content loaded)
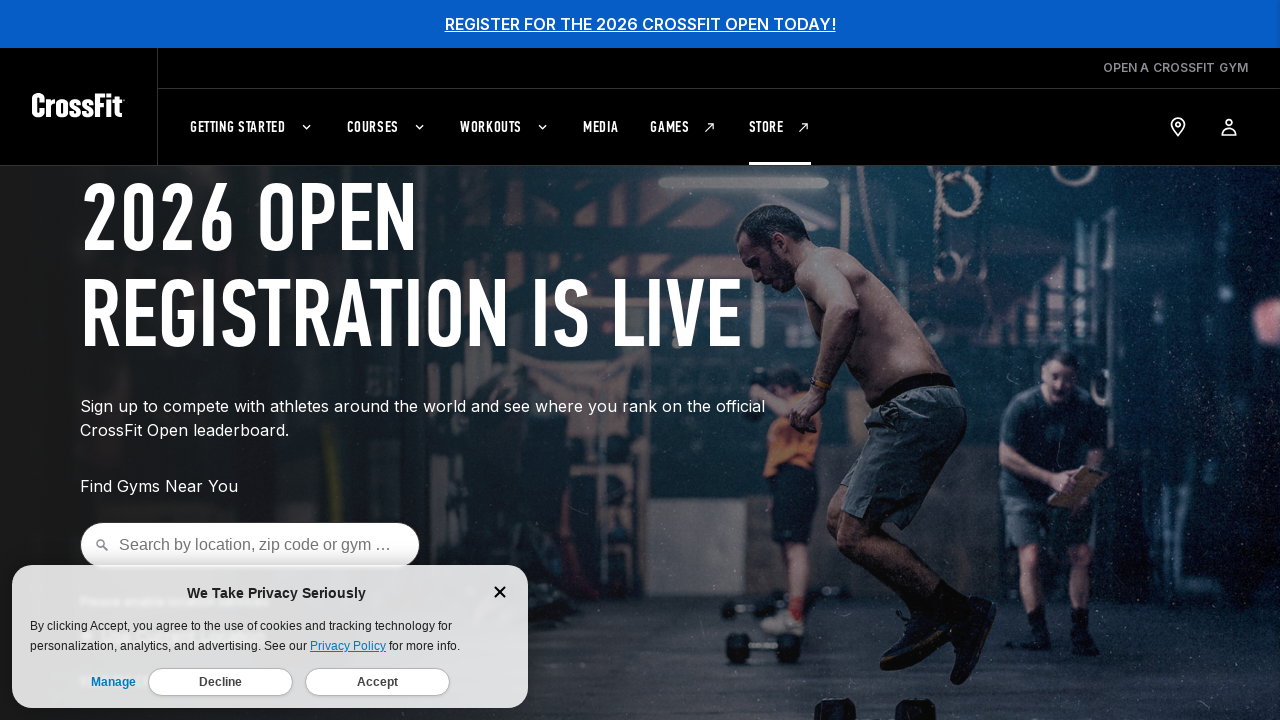

Popup did not appear or could not be closed on //div[@class='form-section']/div[@class='form-header']/span[@id='popUp-close']
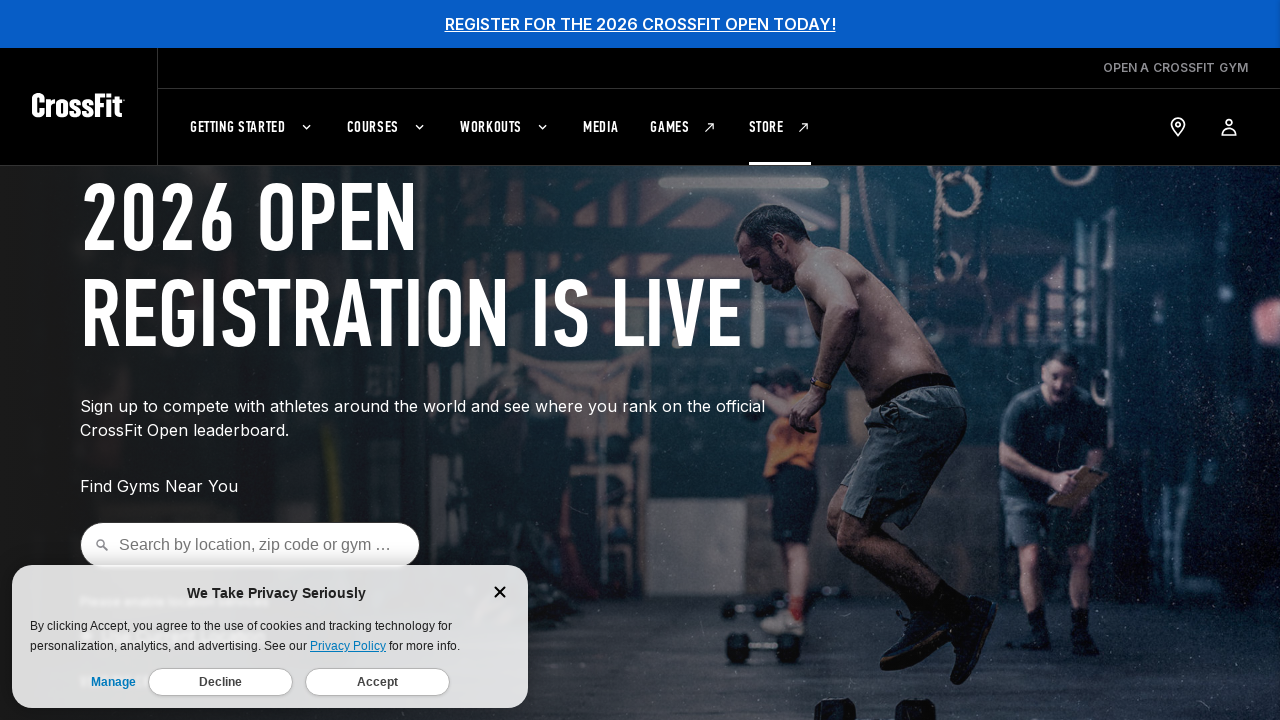

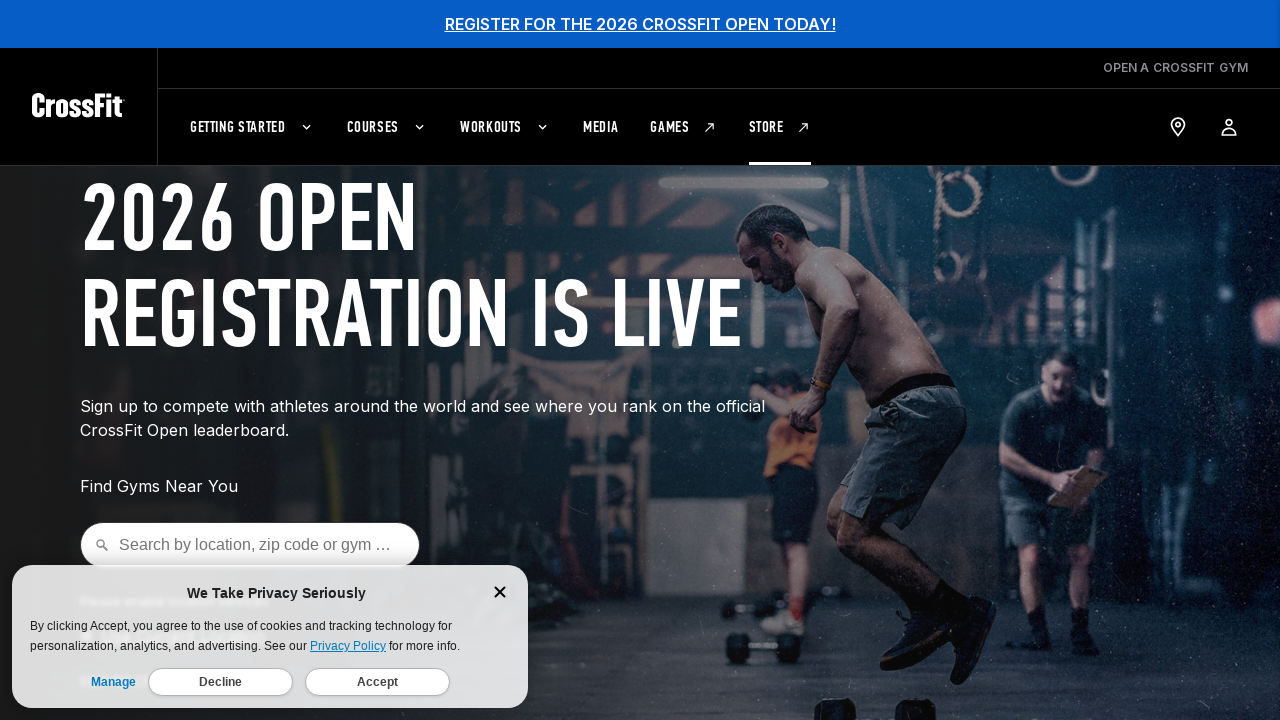